Launches the Bajaj Auto website and verifies it loads successfully

Starting URL: https://www.bajajauto.com/

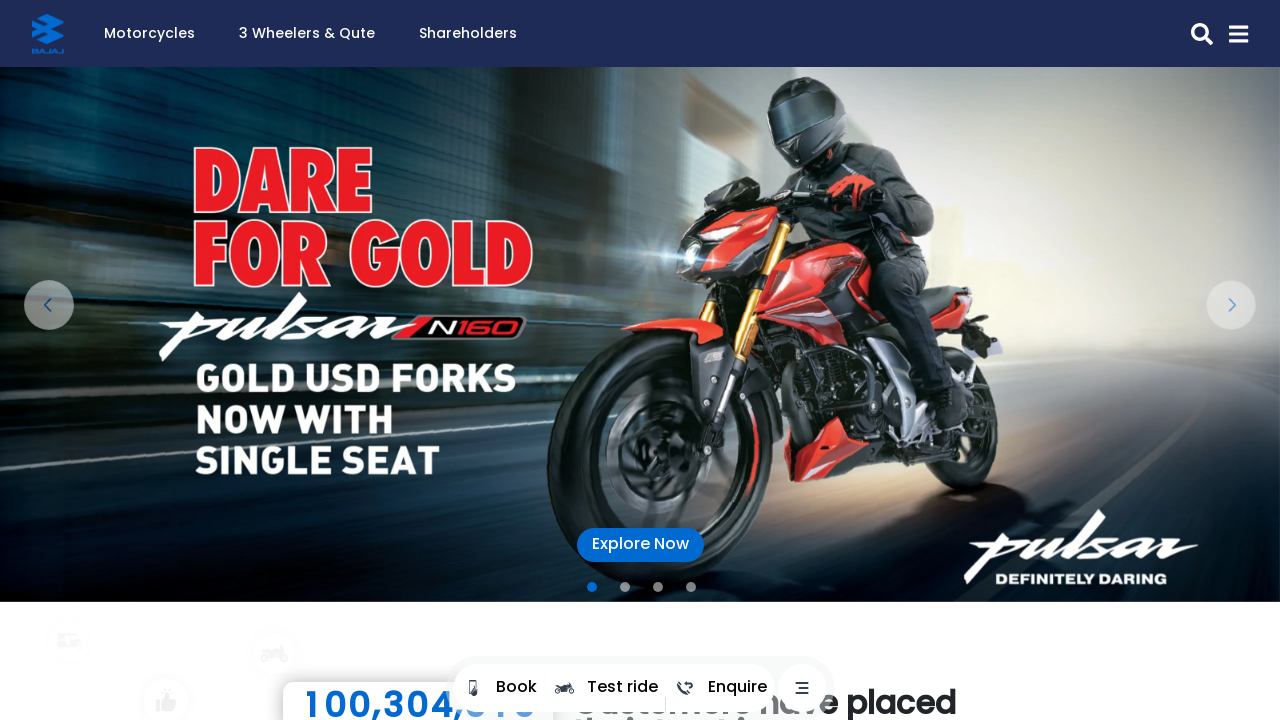

Bajaj Auto website DOM content loaded successfully
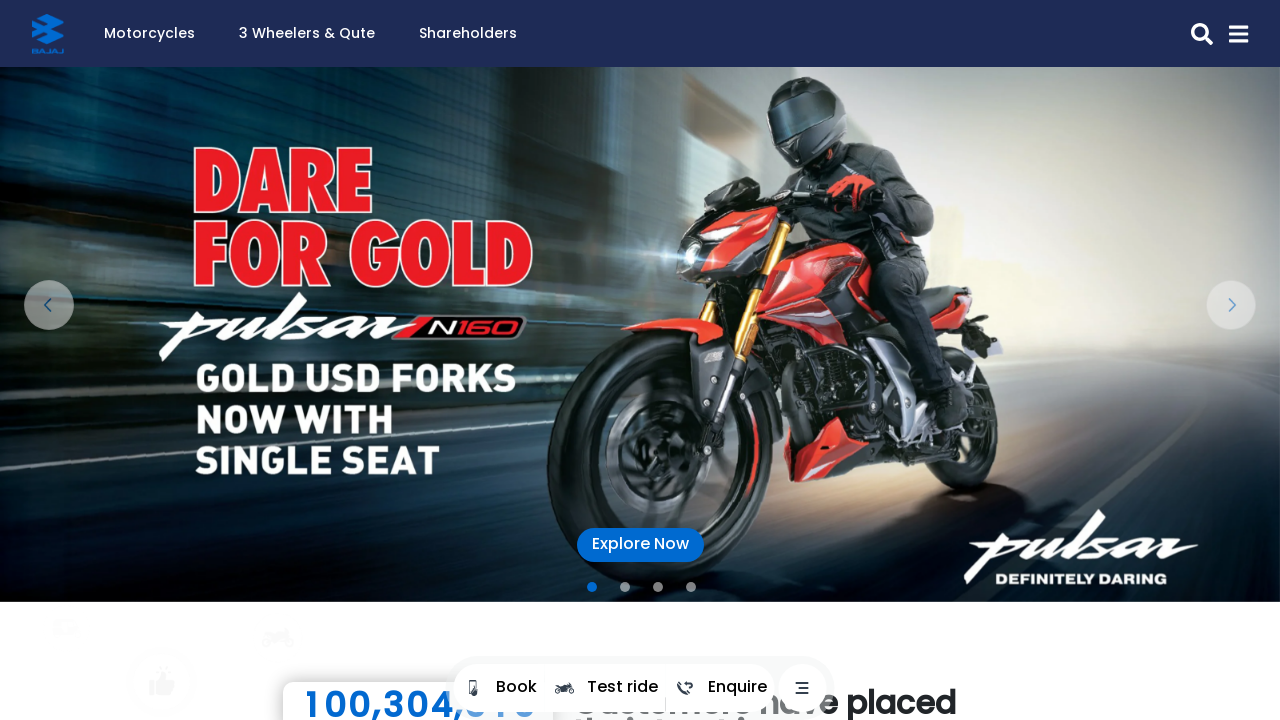

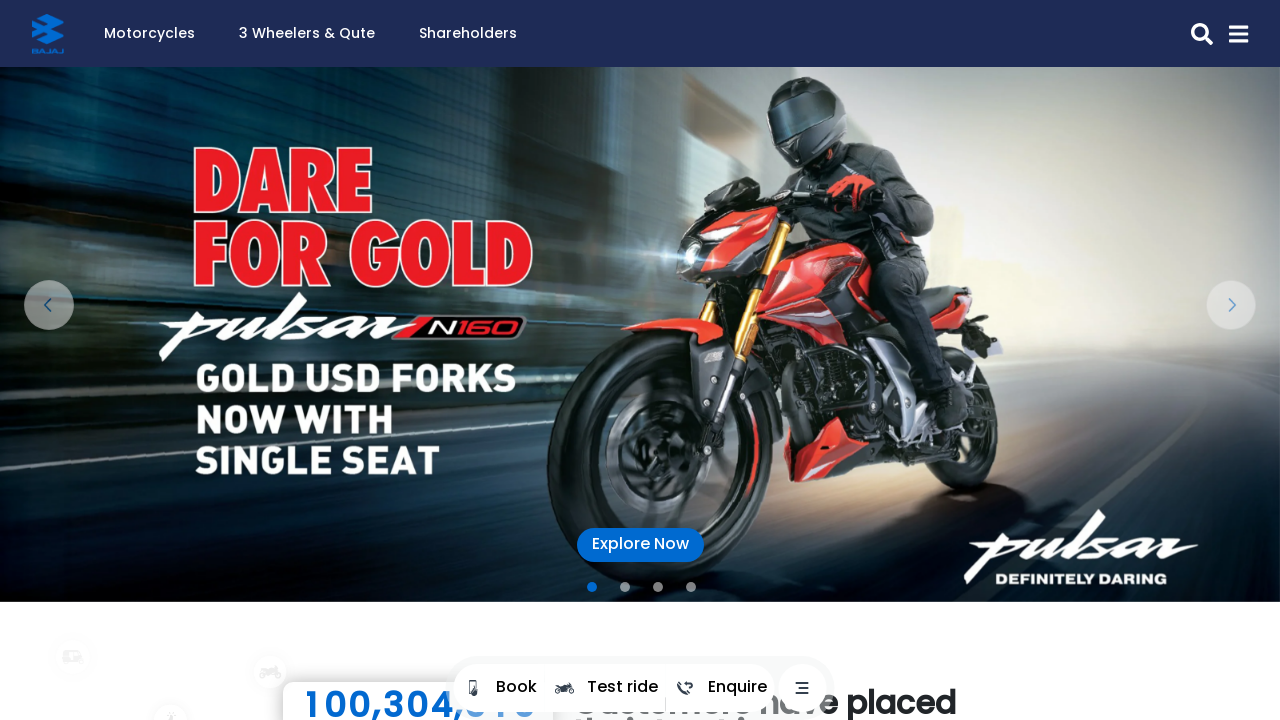